Navigates to time.is website and waits for the page to load, verifying the time display website is accessible.

Starting URL: https://time.is/

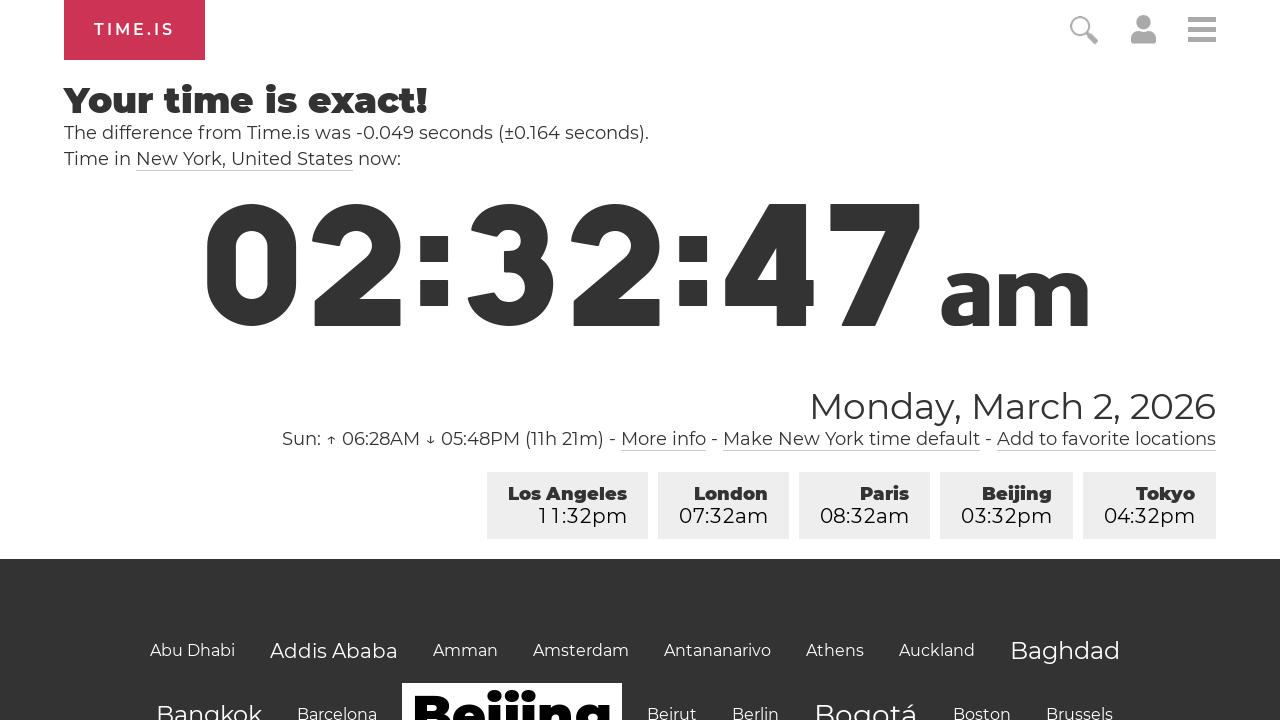

Navigated to https://time.is/
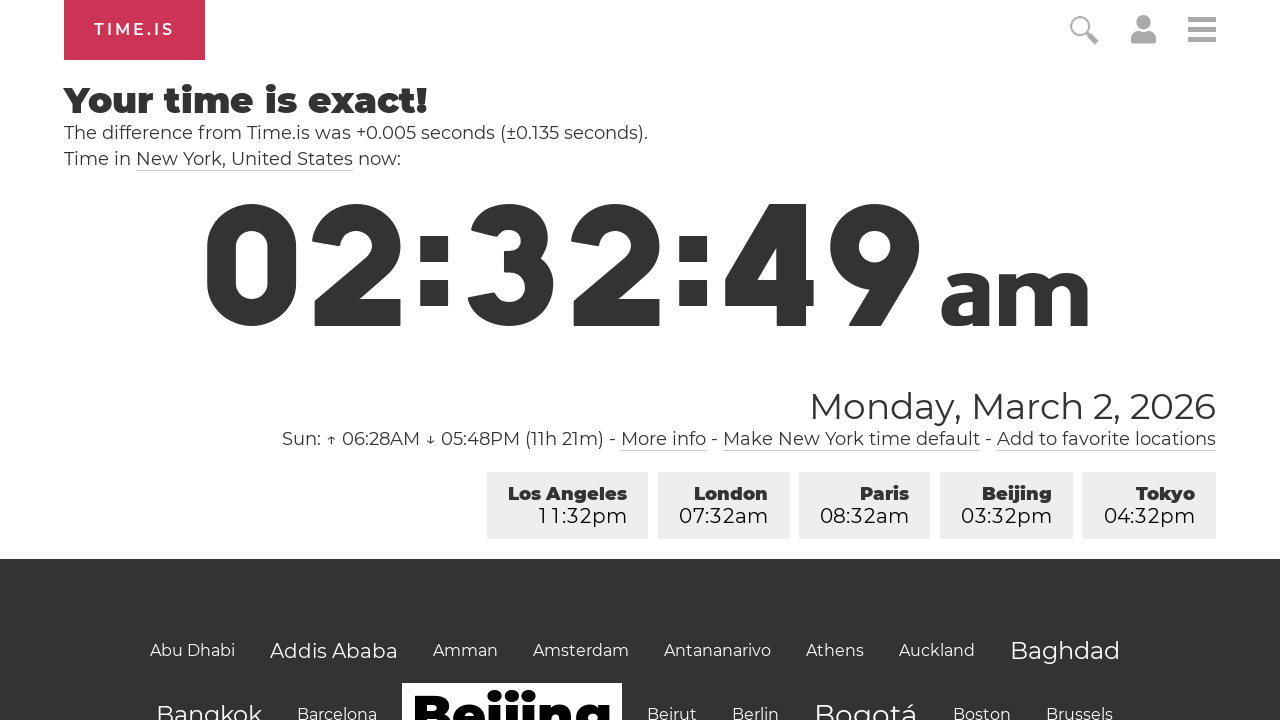

Page DOM content loaded
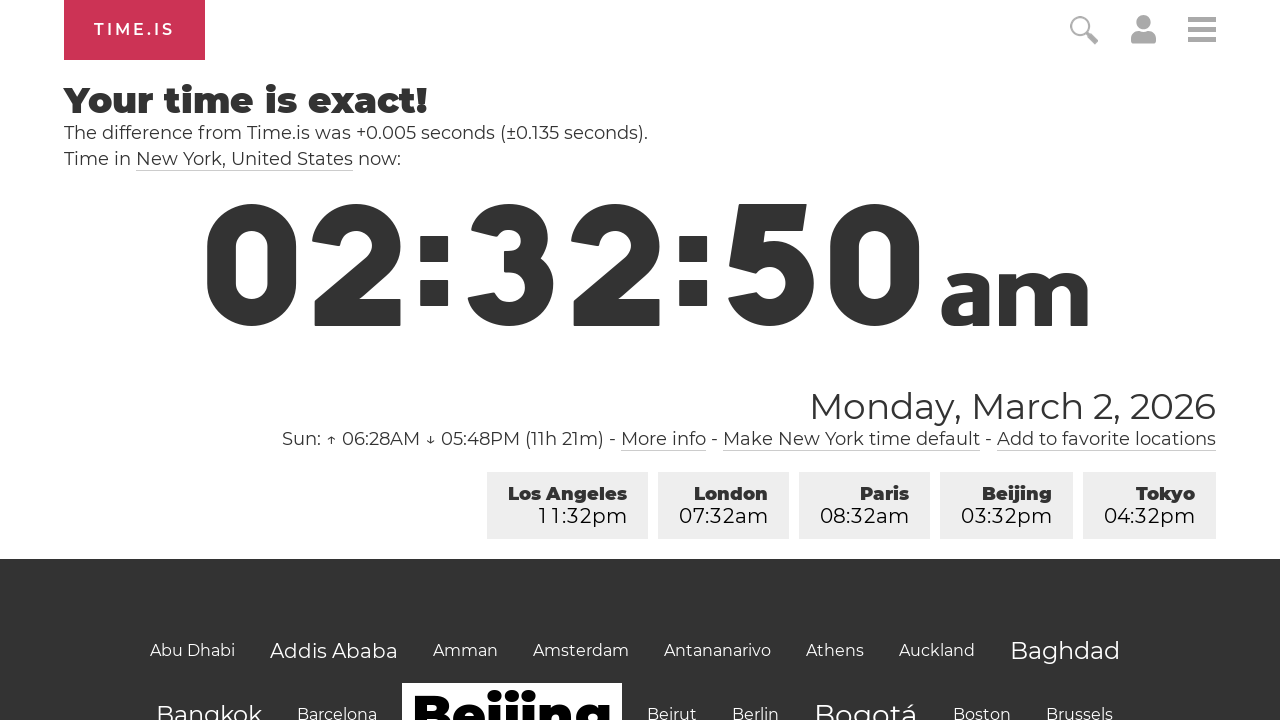

Time display element (#clock) is visible
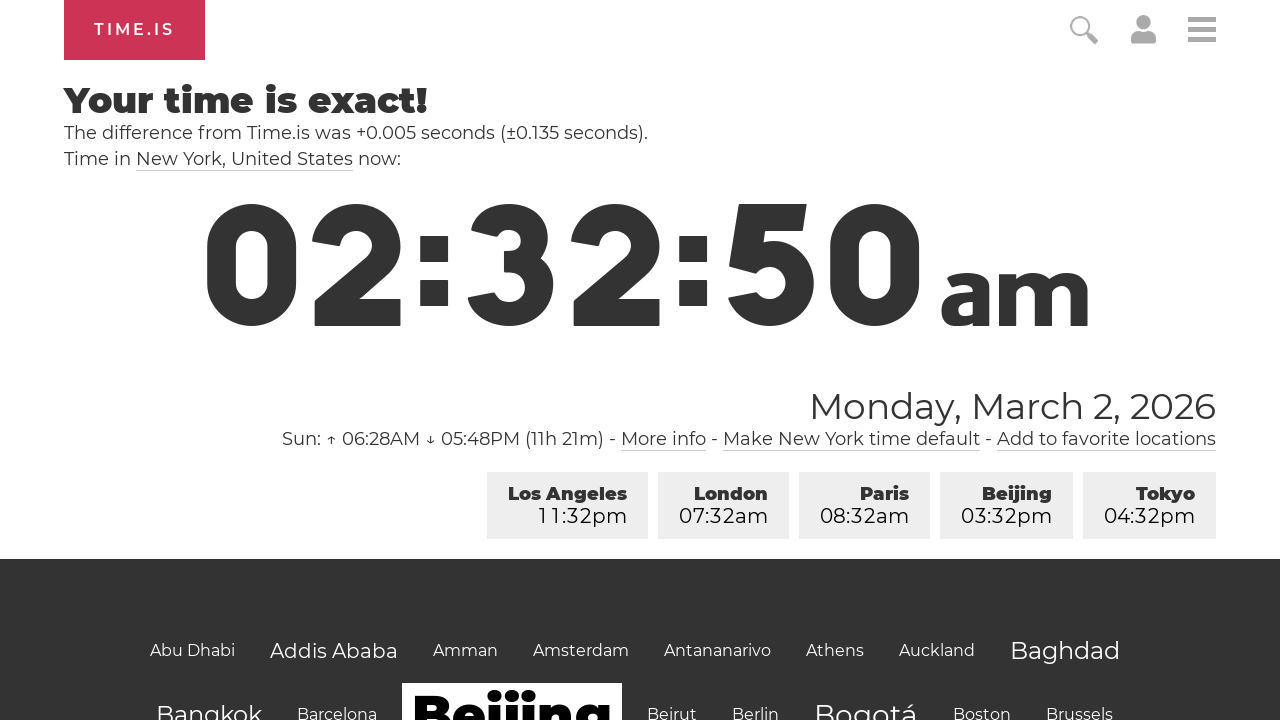

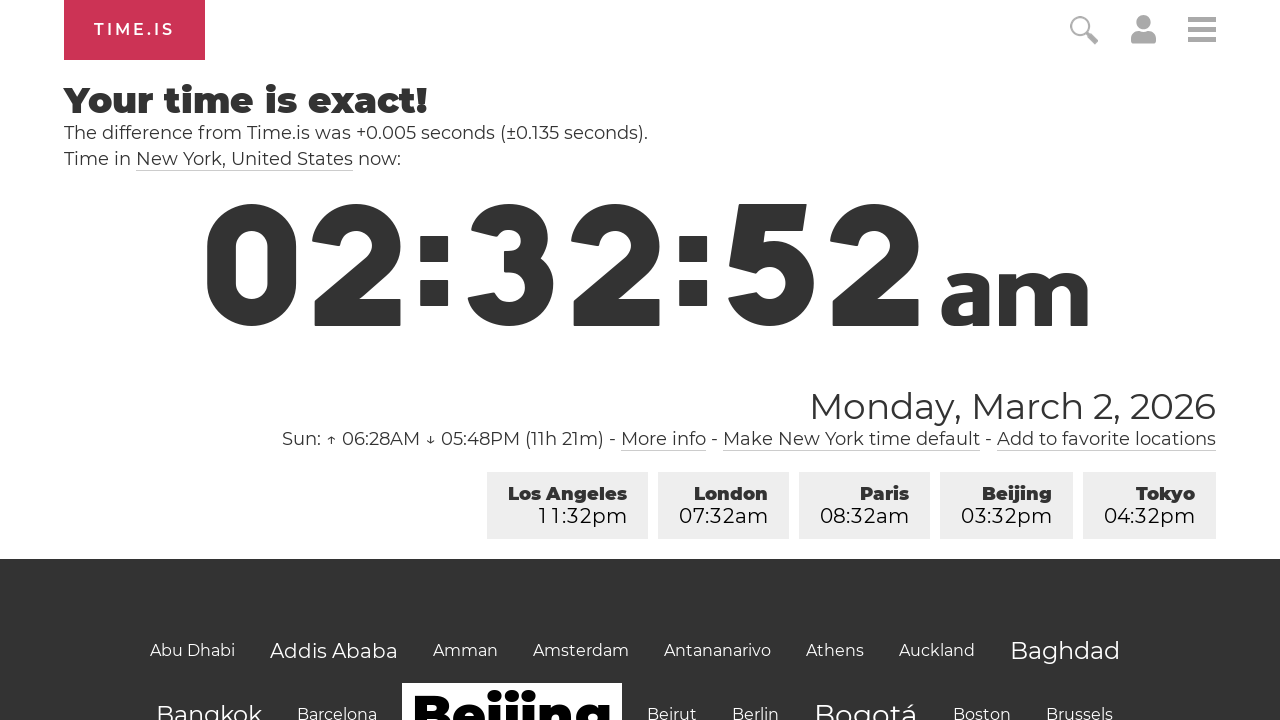